Navigates to the WebdriverIO website and verifies the page loads correctly

Starting URL: https://webdriver.io

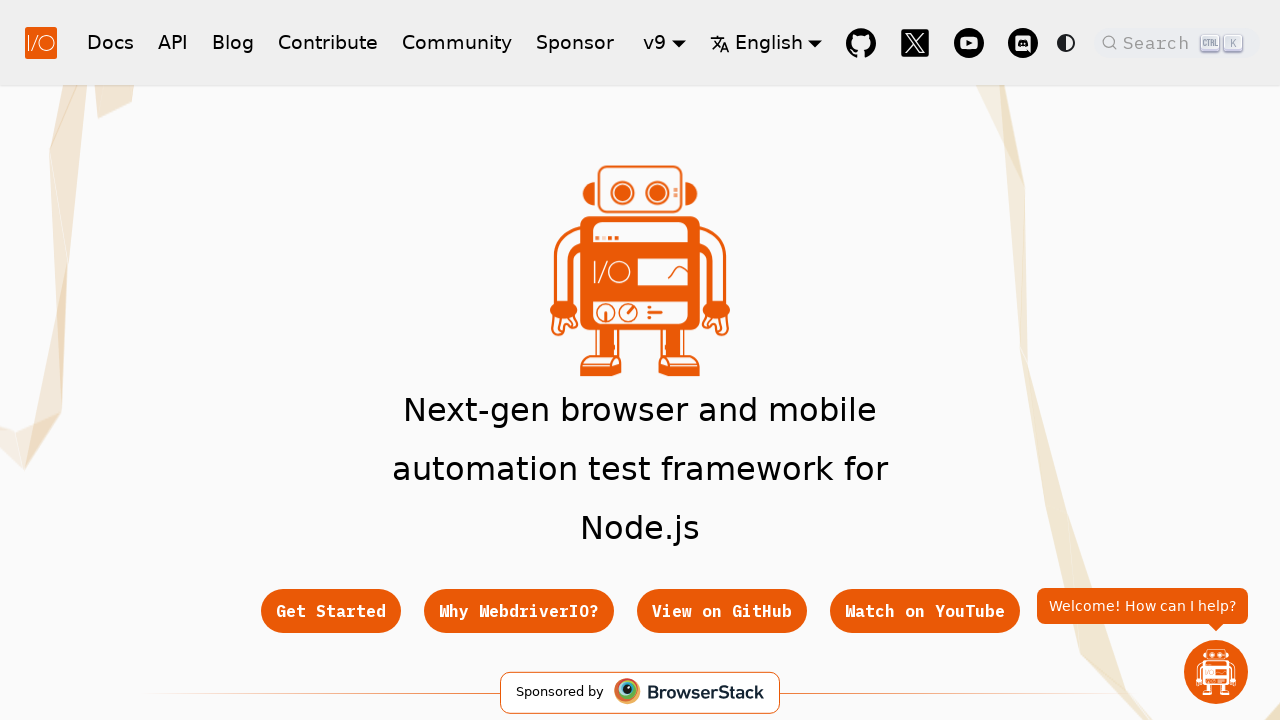

Waited for page to reach networkidle state
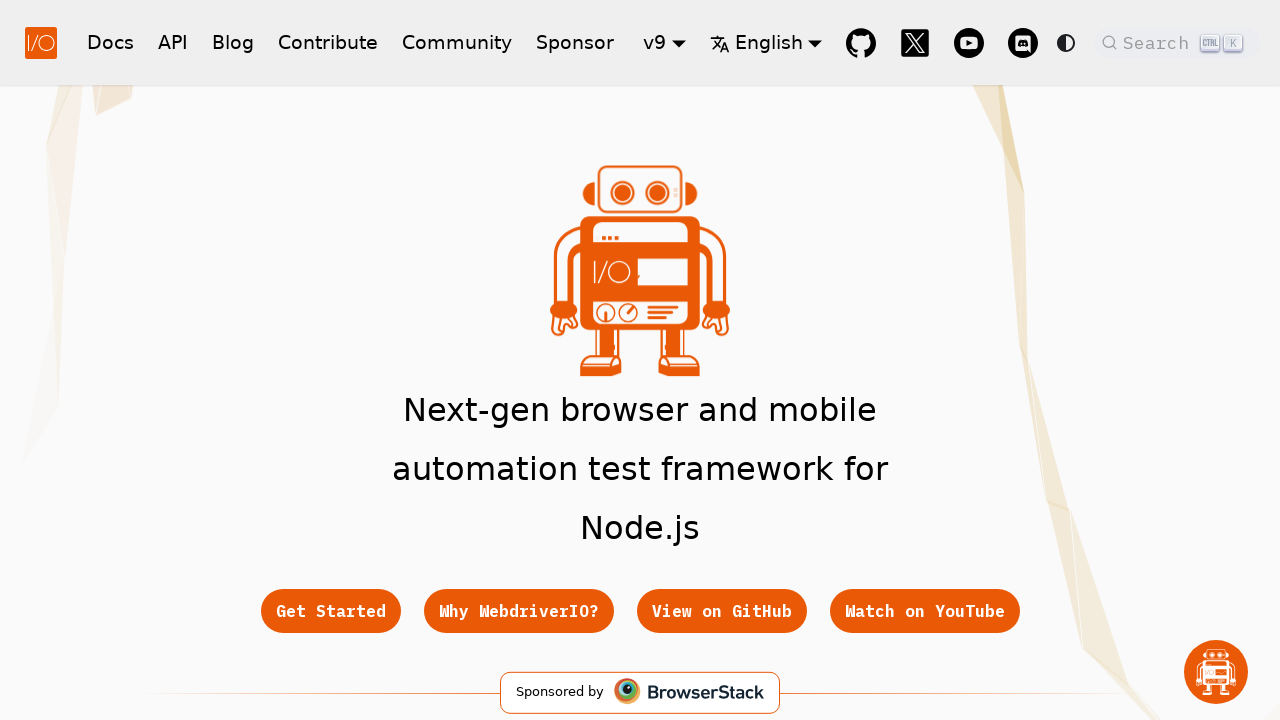

Verified navbar element loaded on WebdriverIO website
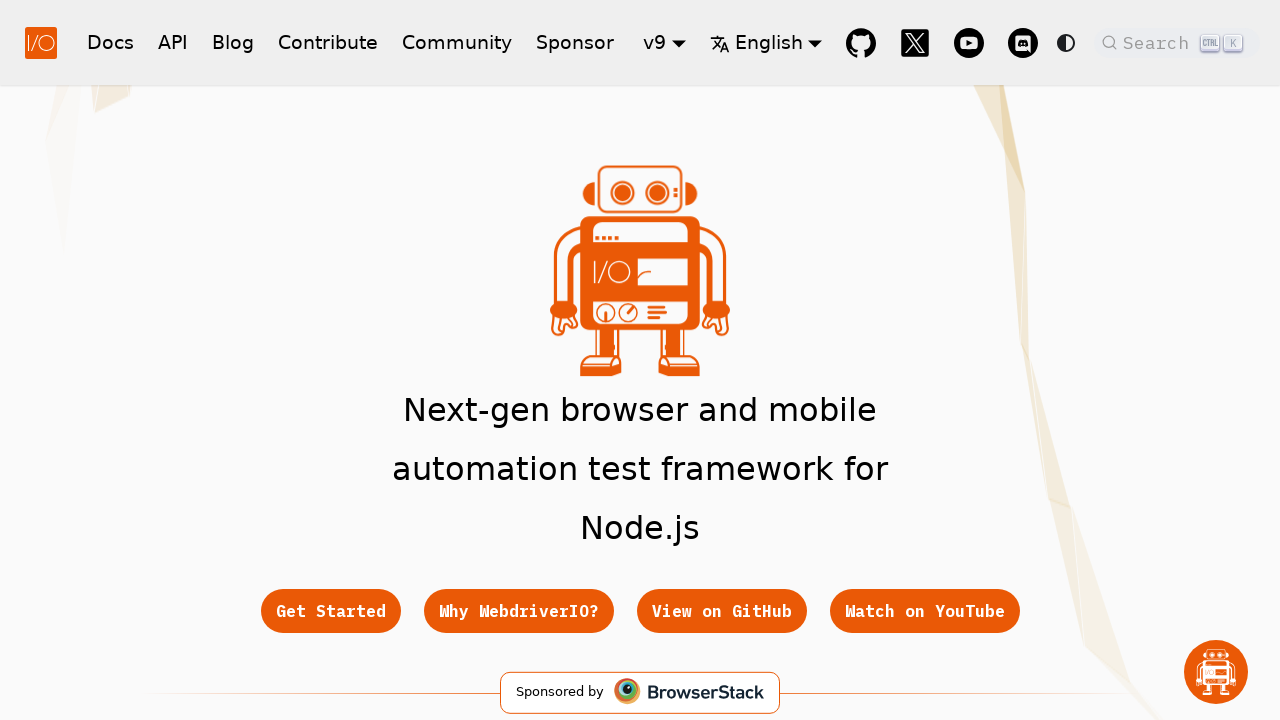

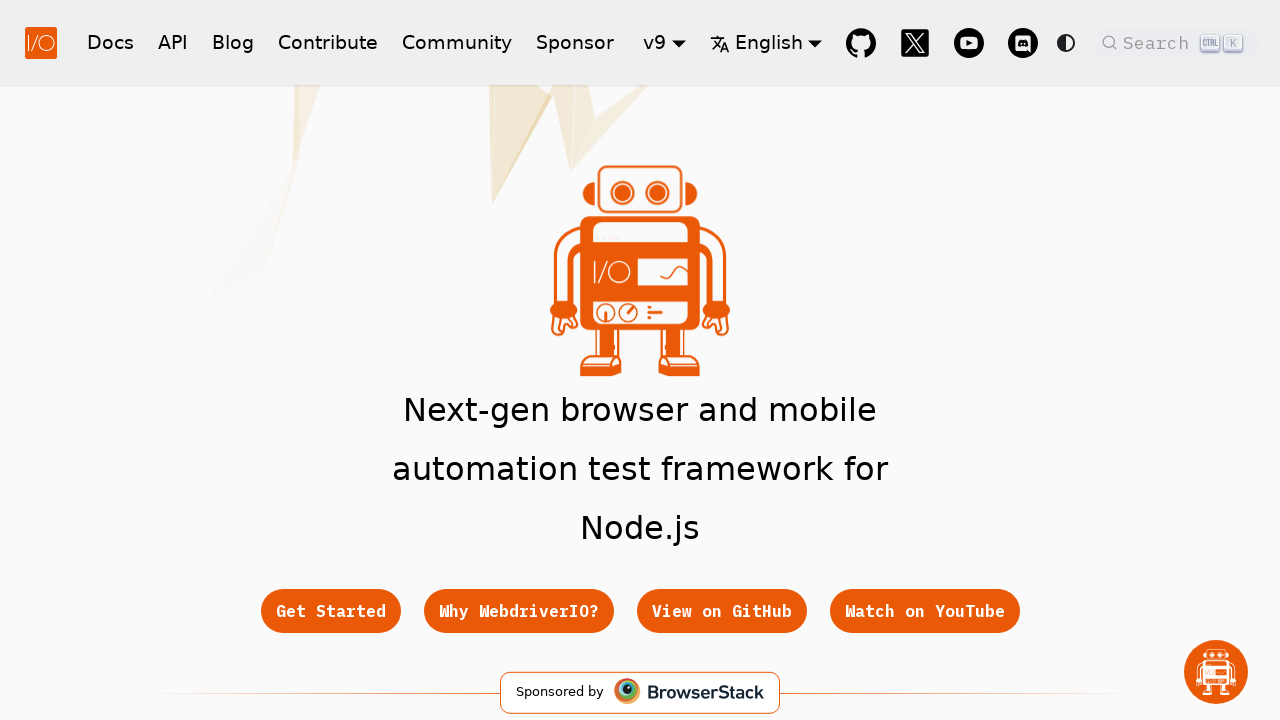